Tests clearing the complete state of all items by checking and then unchecking the toggle-all checkbox

Starting URL: https://demo.playwright.dev/todomvc

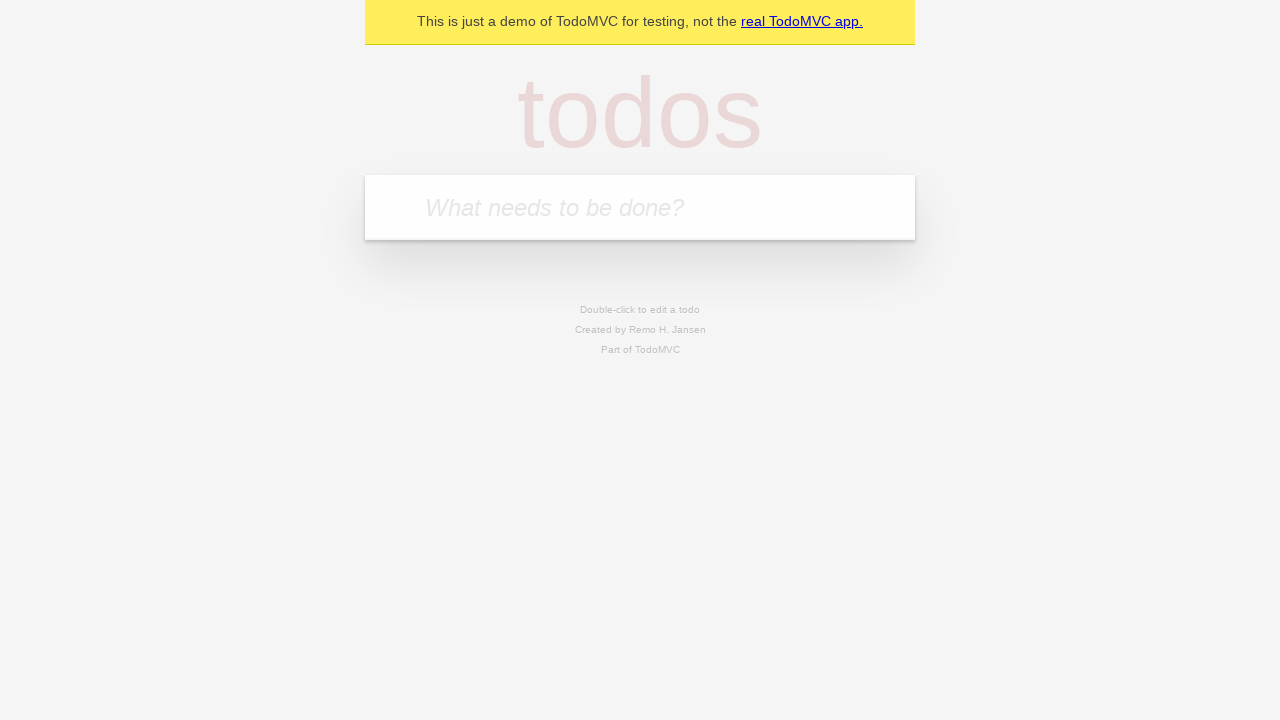

Filled todo input with 'buy some cheese' on internal:attr=[placeholder="What needs to be done?"i]
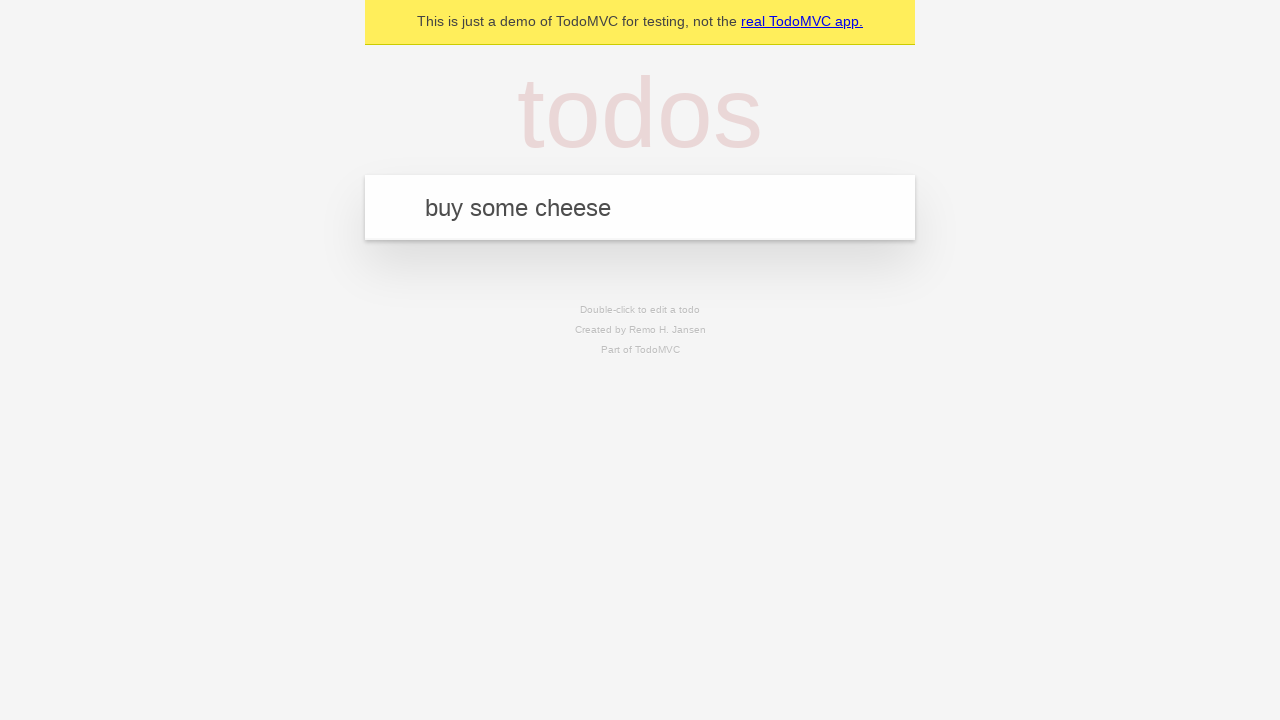

Pressed Enter to add todo 'buy some cheese' on internal:attr=[placeholder="What needs to be done?"i]
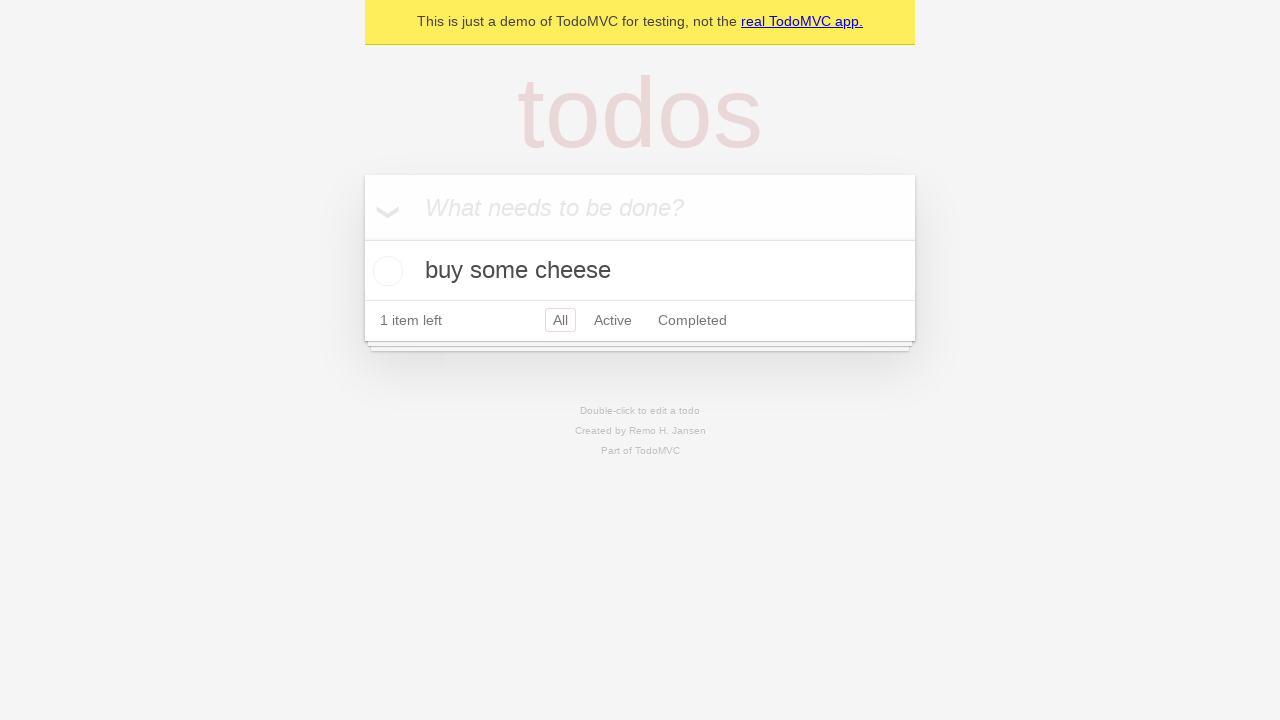

Filled todo input with 'feed the cat' on internal:attr=[placeholder="What needs to be done?"i]
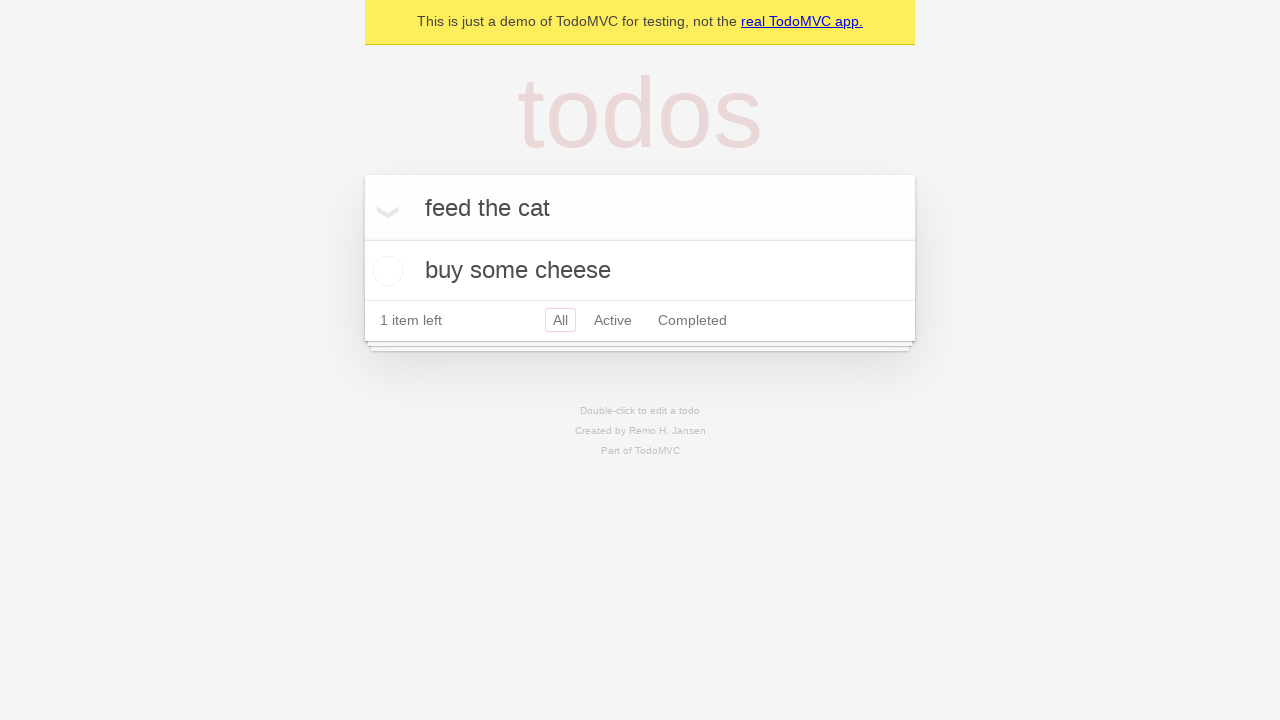

Pressed Enter to add todo 'feed the cat' on internal:attr=[placeholder="What needs to be done?"i]
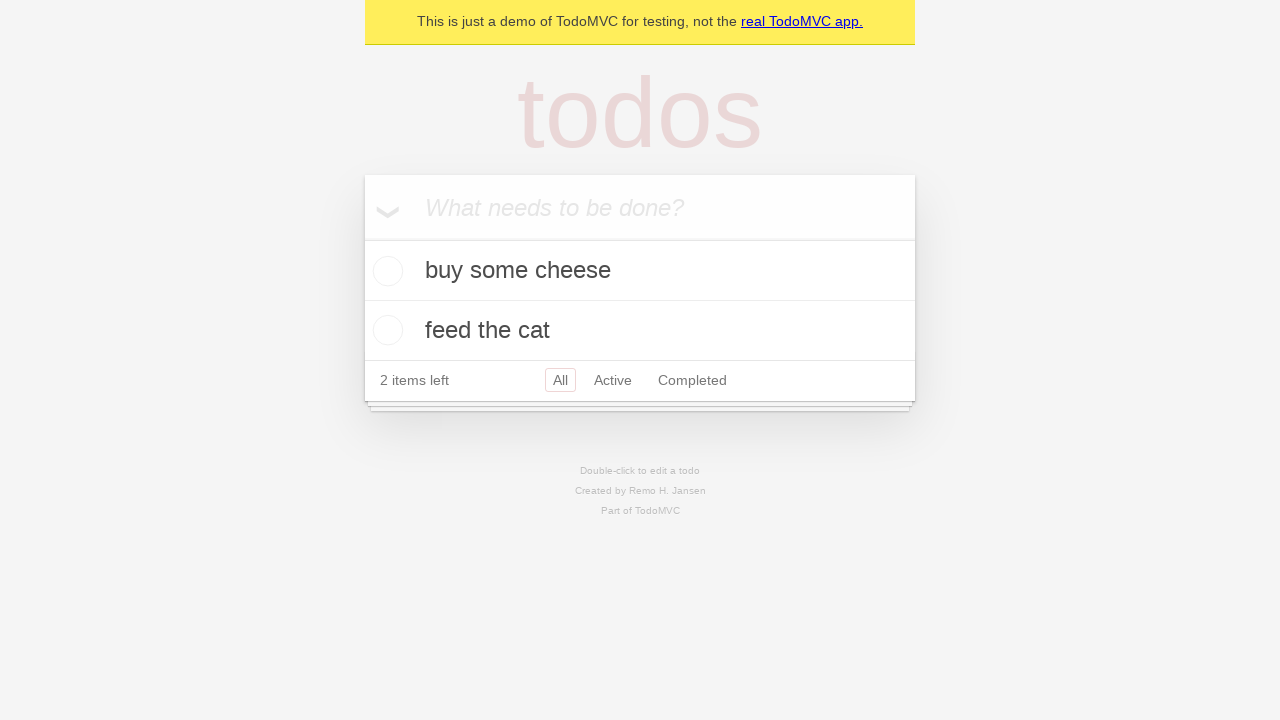

Filled todo input with 'book a doctors appointment' on internal:attr=[placeholder="What needs to be done?"i]
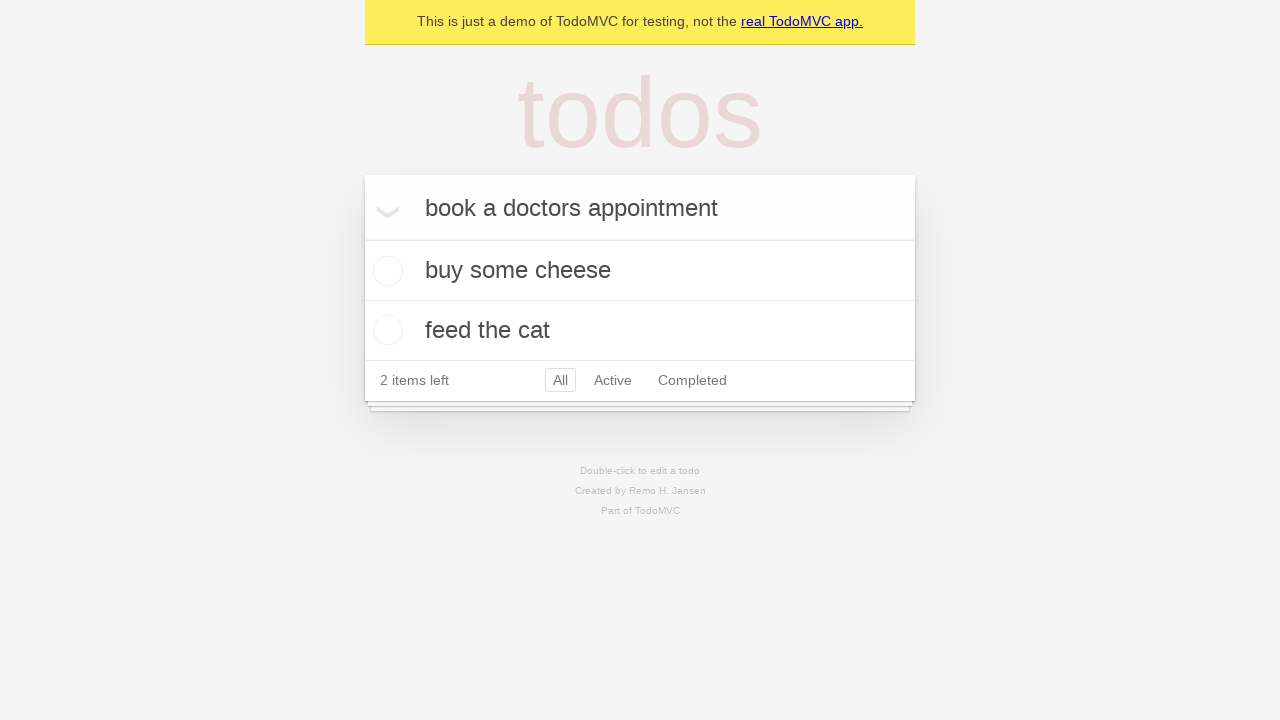

Pressed Enter to add todo 'book a doctors appointment' on internal:attr=[placeholder="What needs to be done?"i]
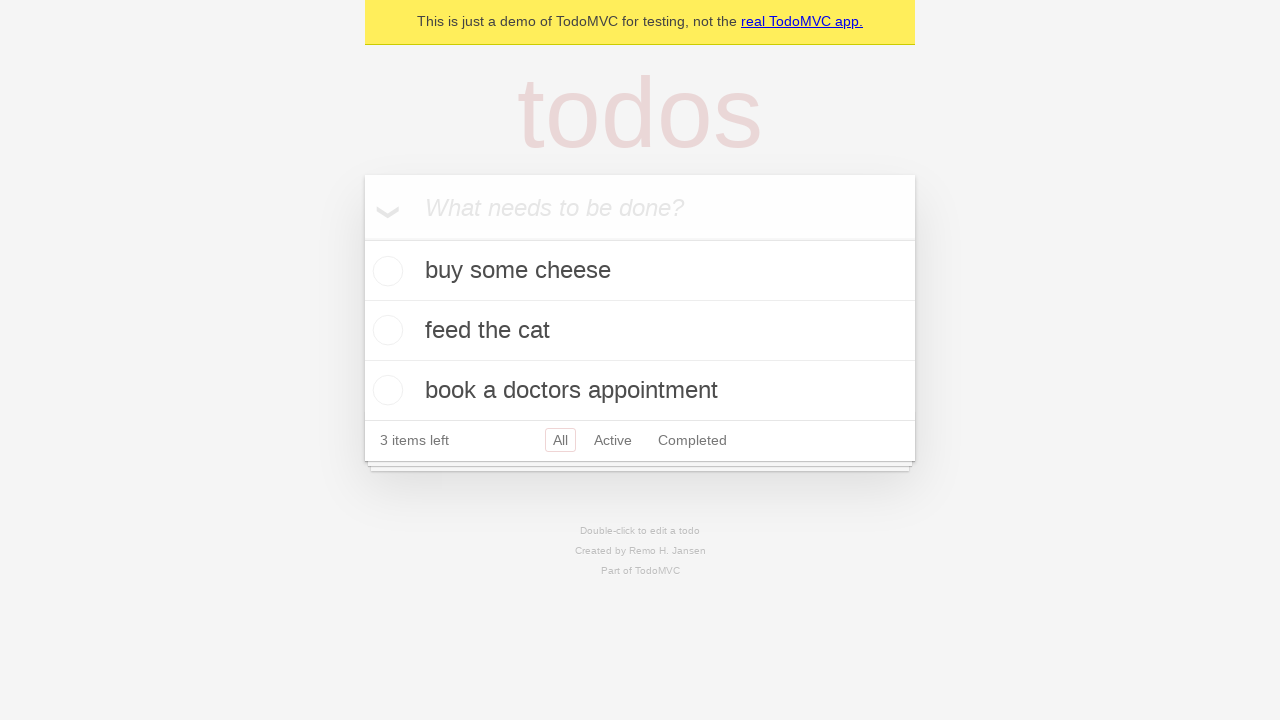

Checked the toggle-all checkbox to mark all items as complete at (362, 238) on internal:label="Mark all as complete"i
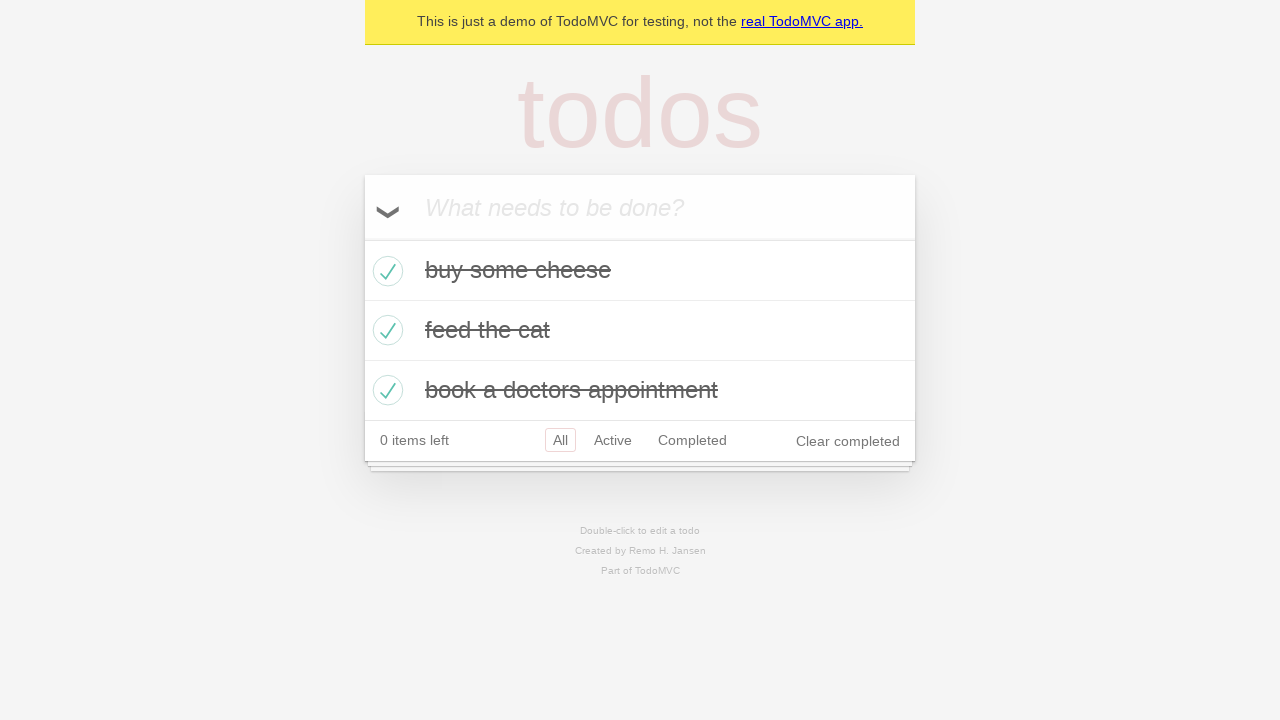

Unchecked the toggle-all checkbox to clear the complete state of all items at (362, 238) on internal:label="Mark all as complete"i
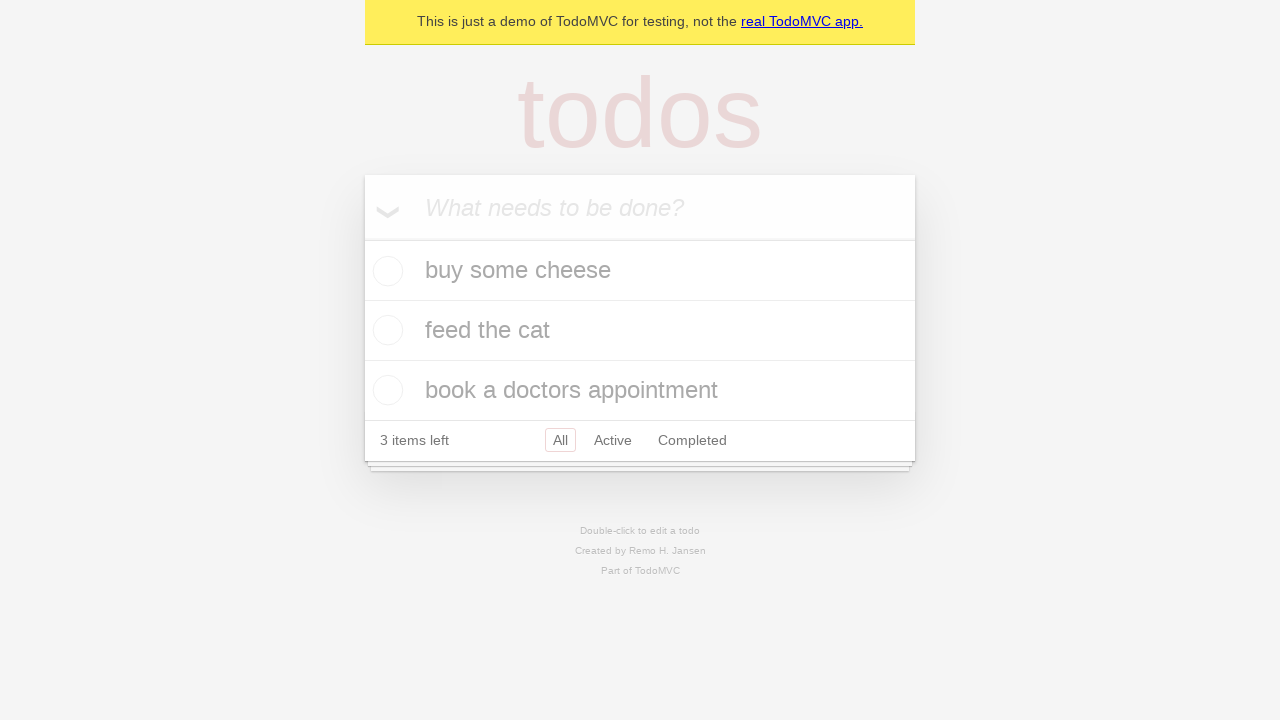

Verified that all todo items no longer have the completed class
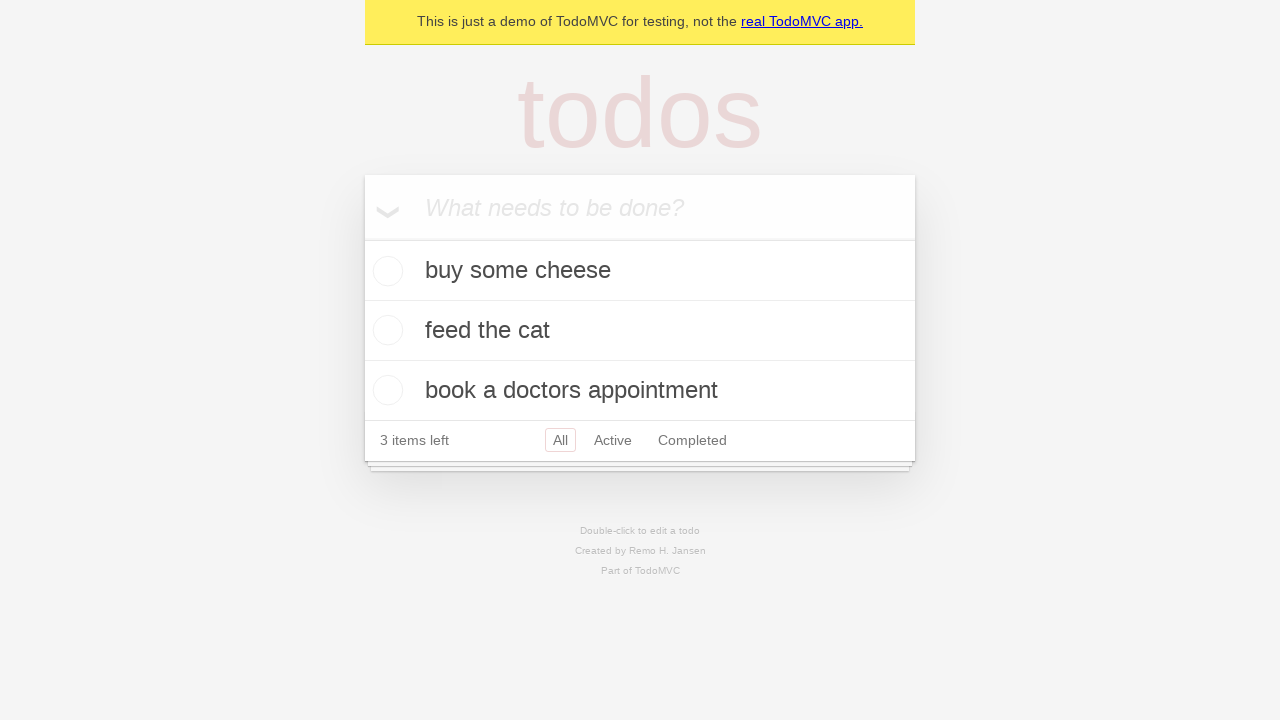

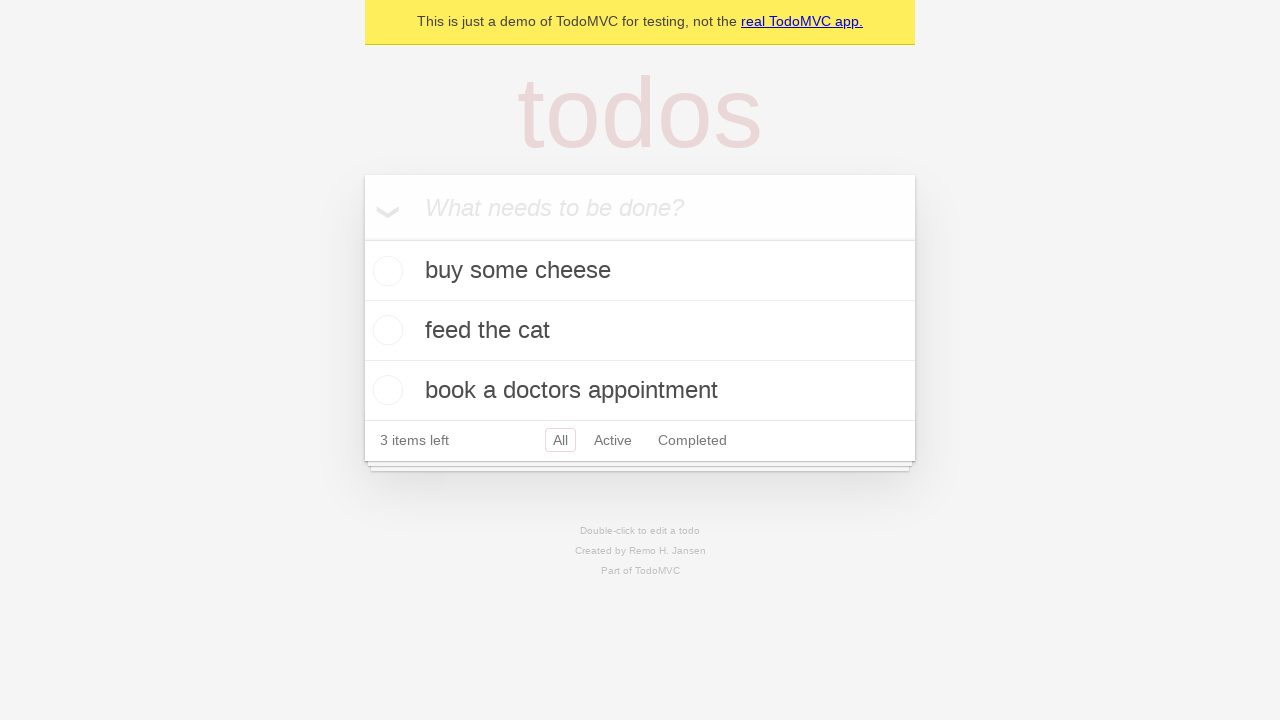